Tests the hover functionality on the Accessories menu item to reveal sub-menus on an e-commerce website

Starting URL: https://gettop.us/

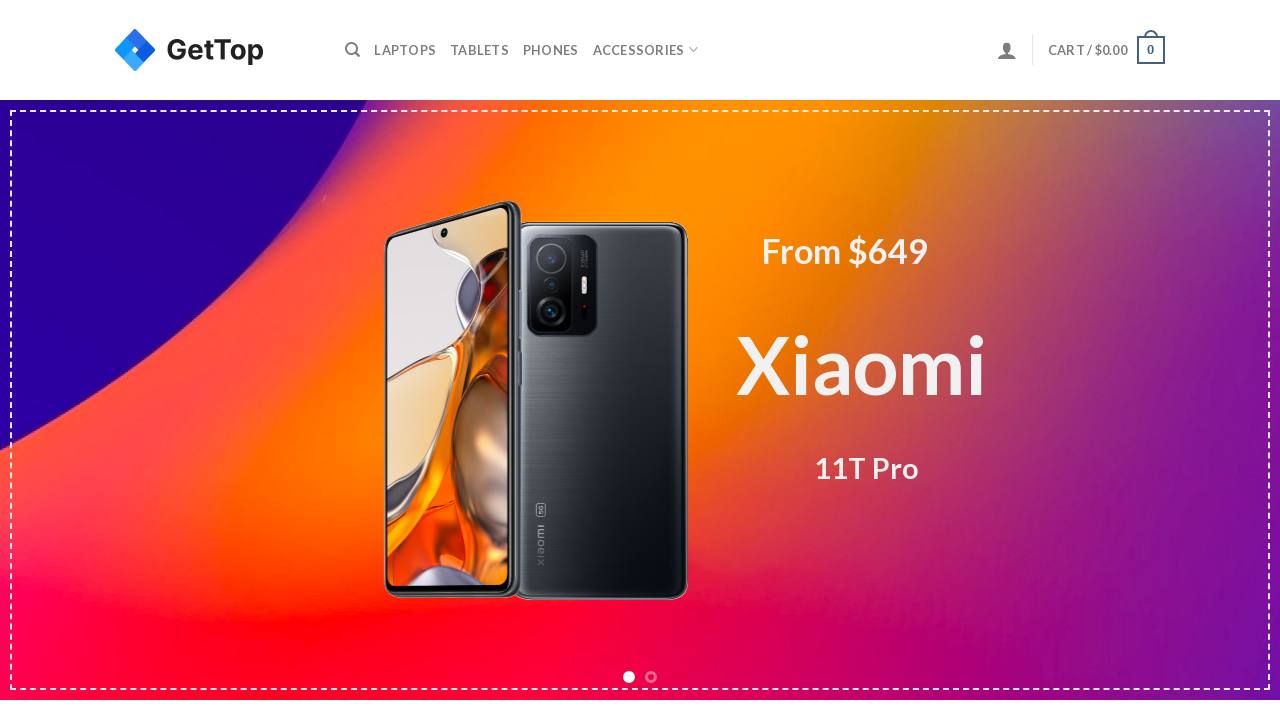

Navigated to https://gettop.us/
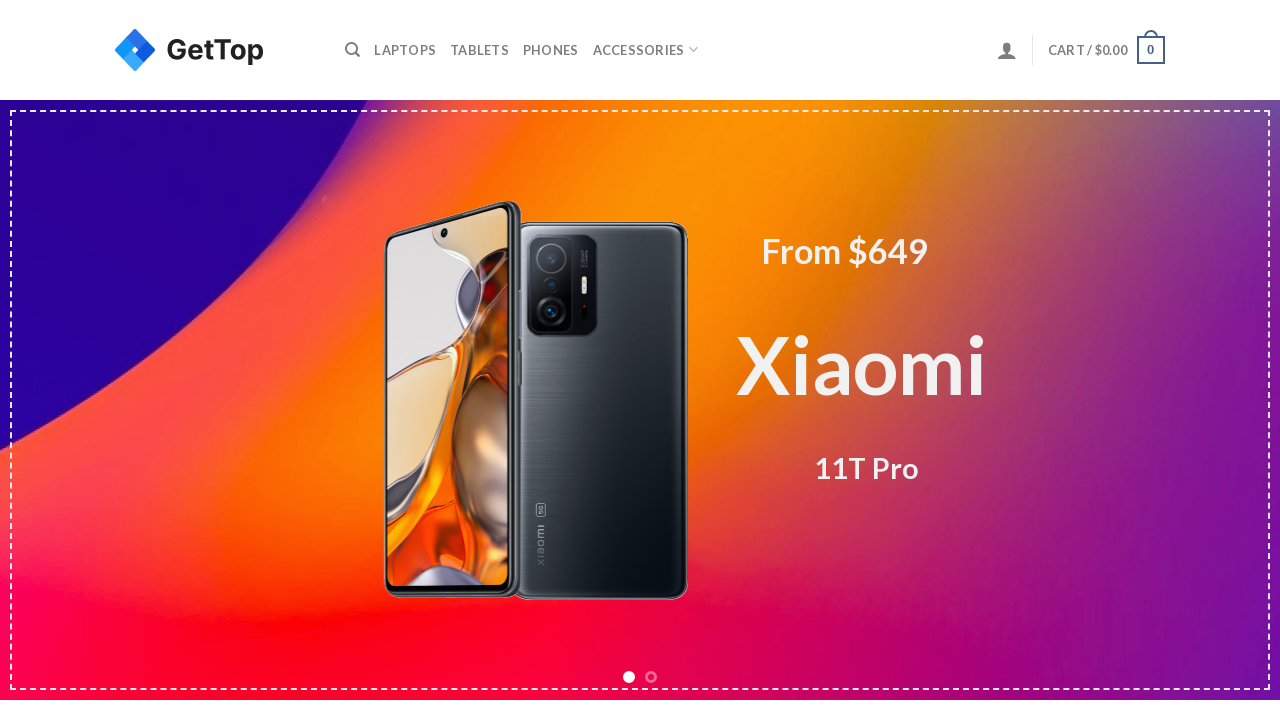

Hovered over Accessories menu item to reveal sub-menus at (645, 50) on #menu-item-472
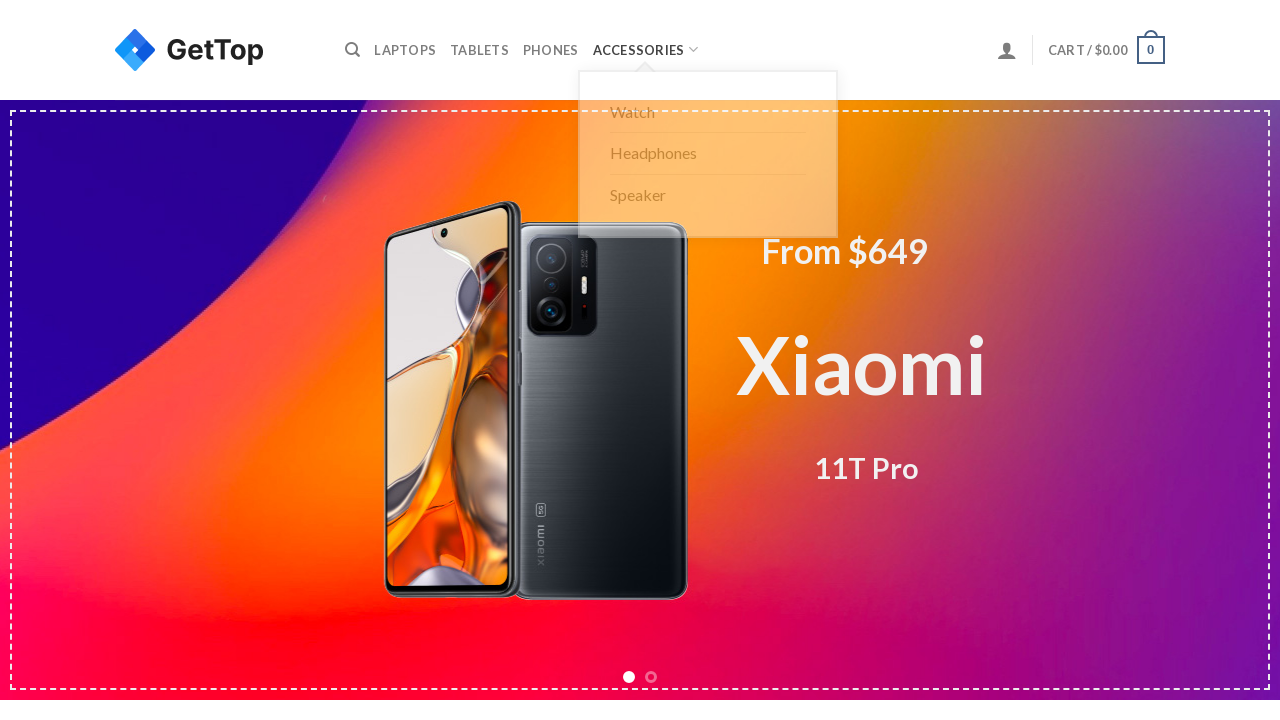

Waited 500ms for sub-menu animation to complete
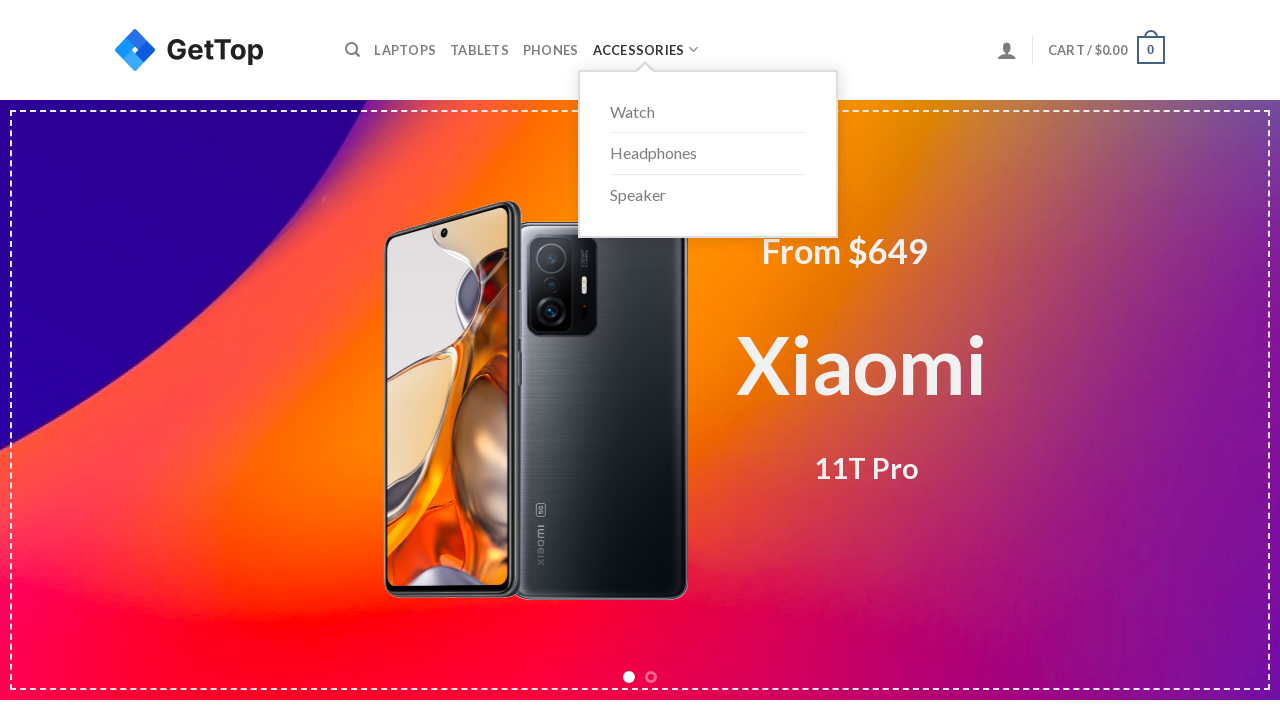

Verified Accessories sub-menu is visible on the page
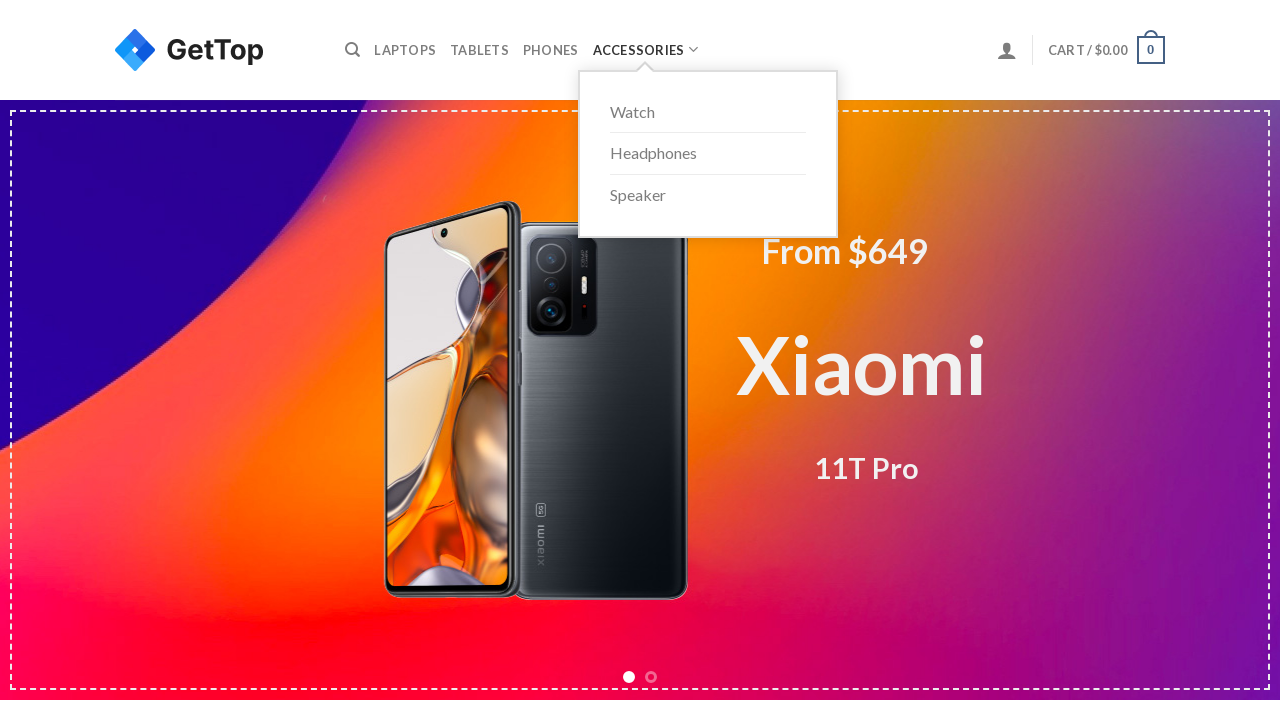

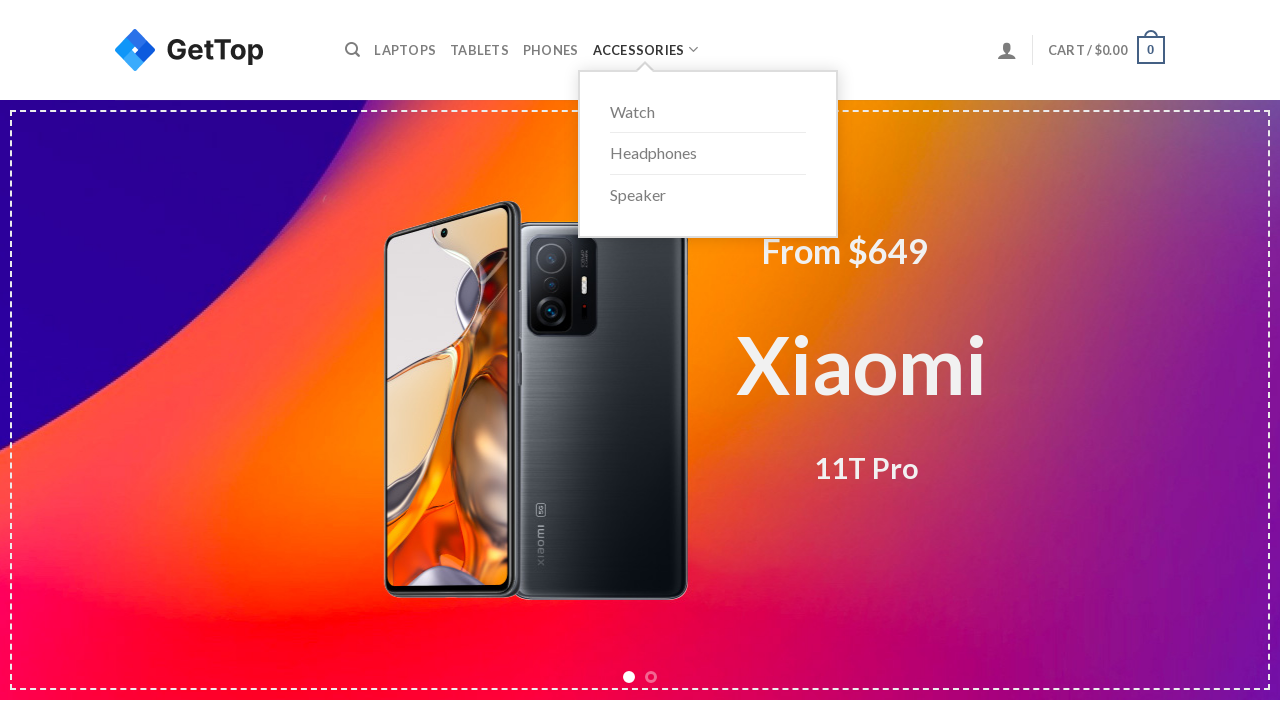